Solves a math problem by extracting a value from an element attribute, calculating the result, and submitting a form with checkbox selections

Starting URL: http://suninjuly.github.io/get_attribute.html

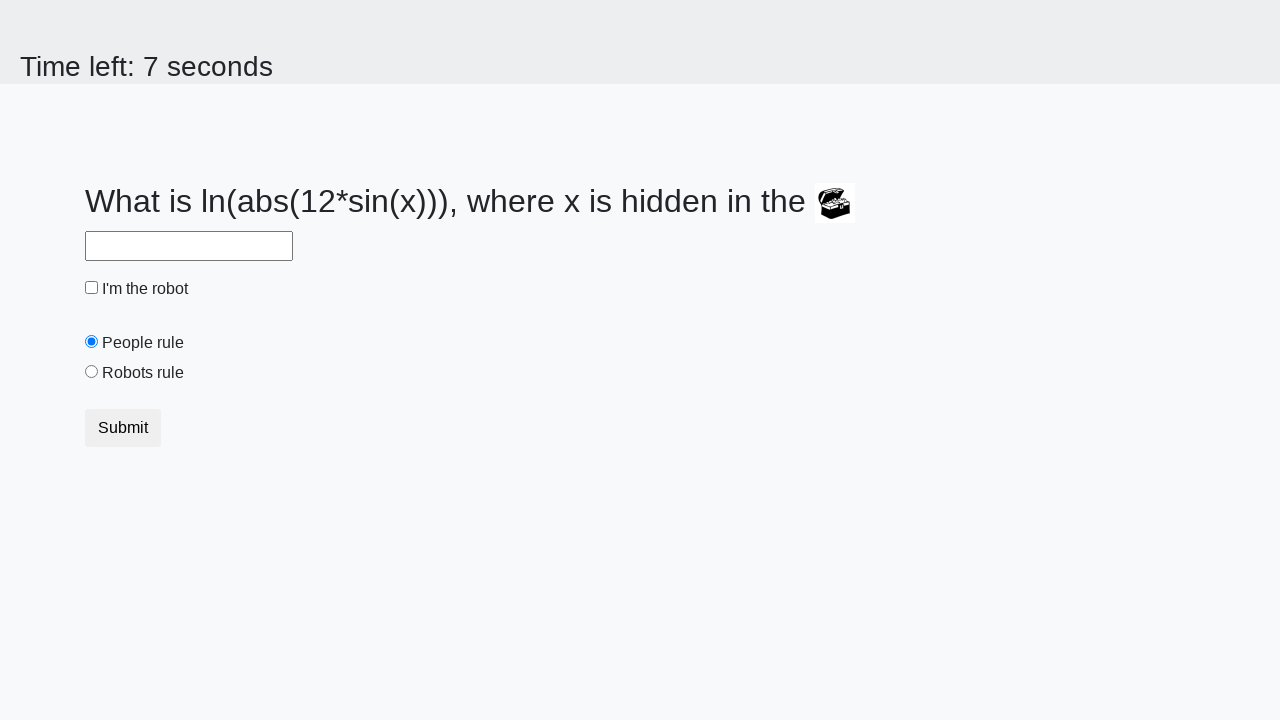

Located the treasure element
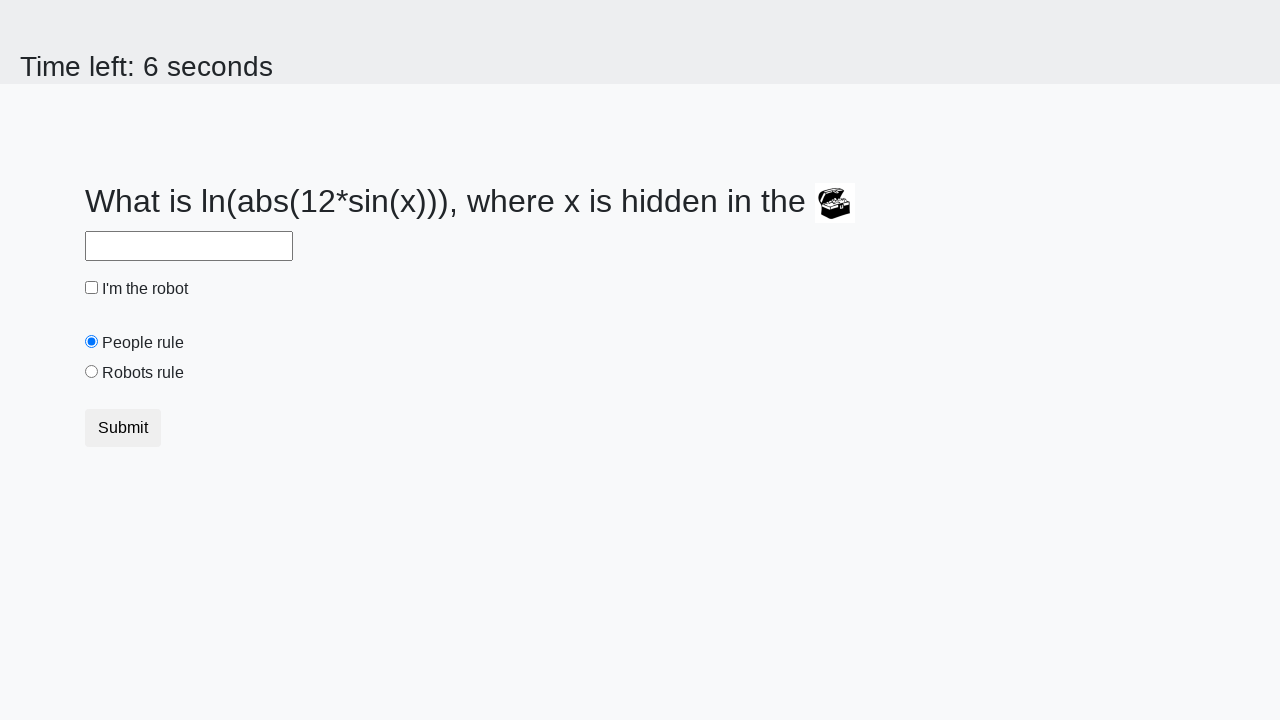

Extracted valuex attribute from treasure element
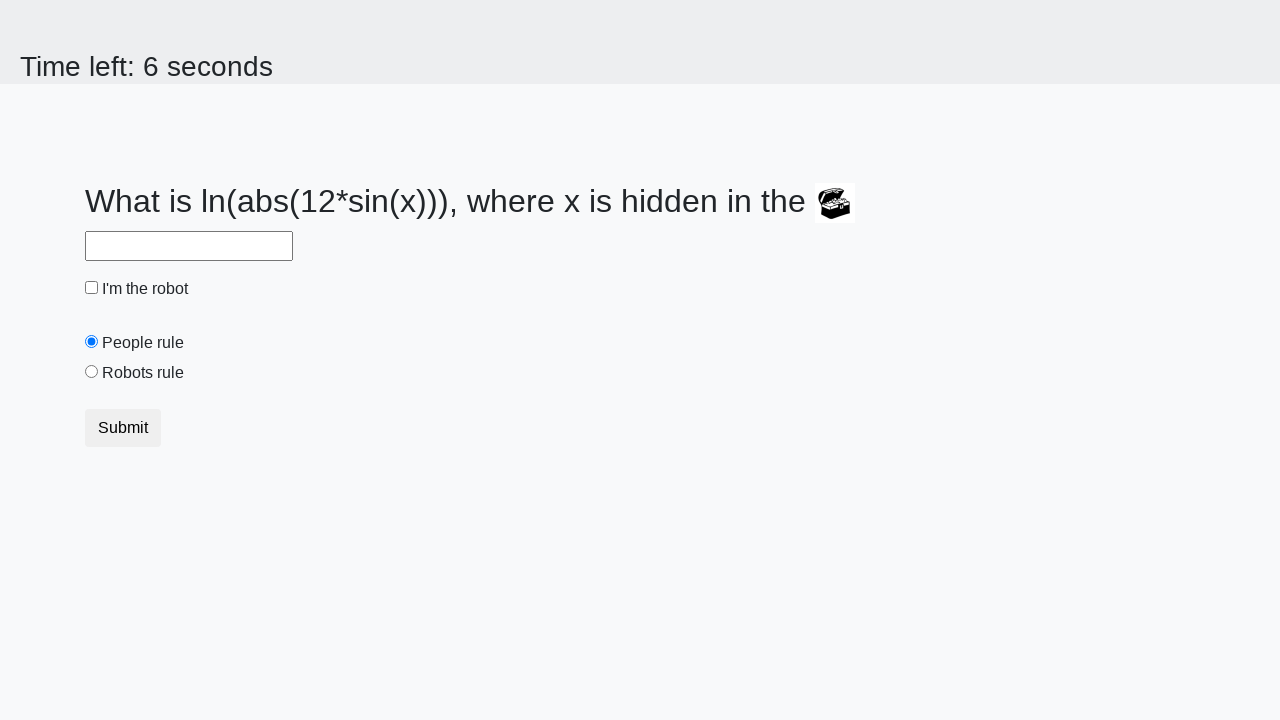

Calculated math result using formula: log(abs(12*sin(x)))
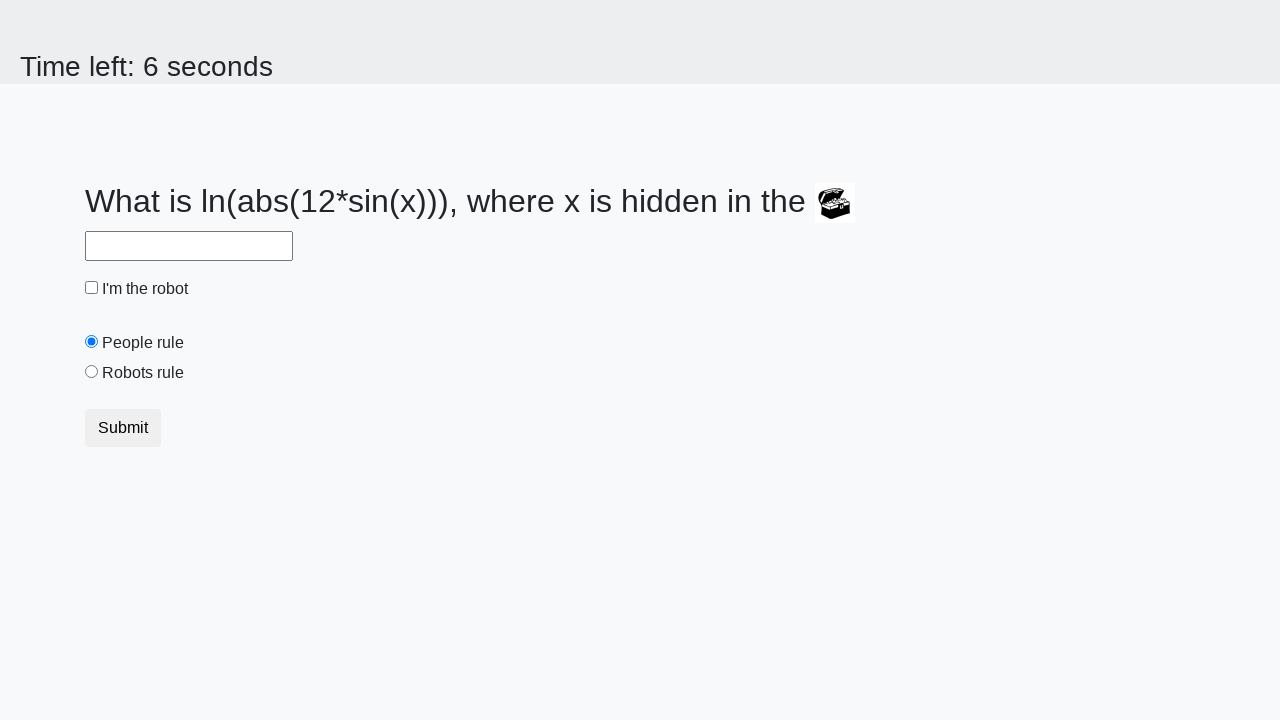

Filled answer field with calculated value on #answer
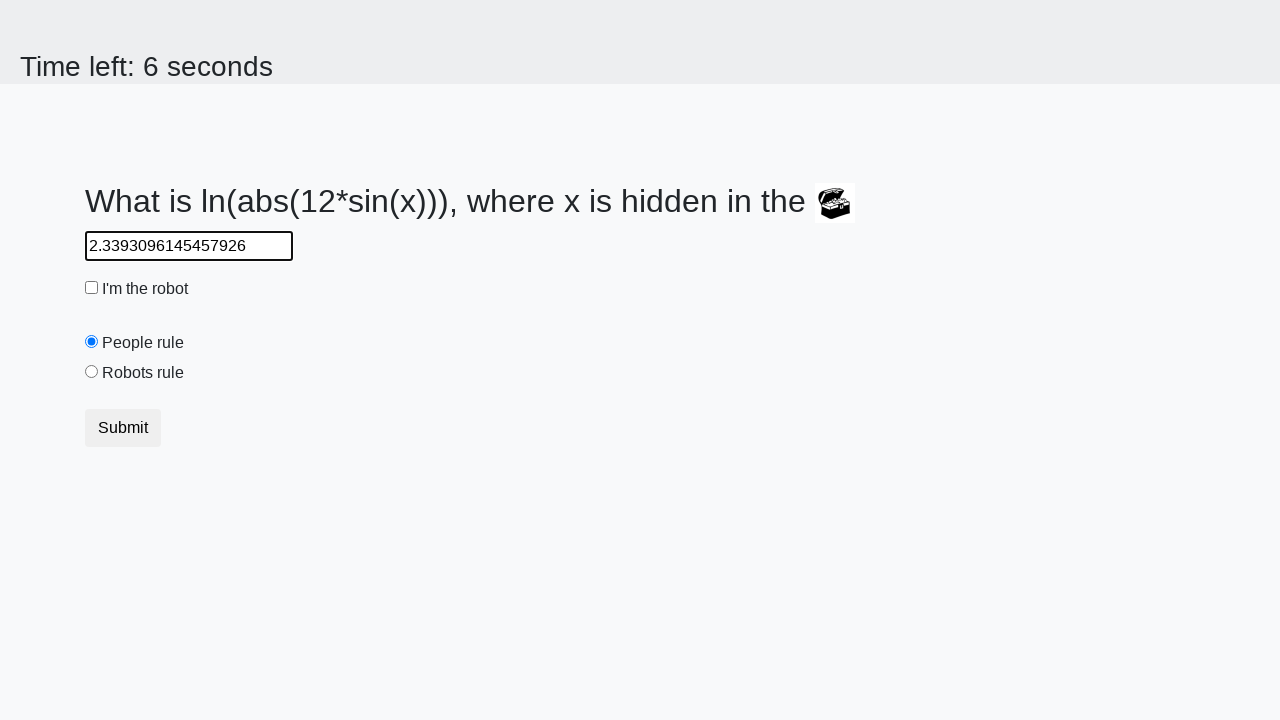

Checked the robot checkbox at (92, 288) on #robotCheckbox
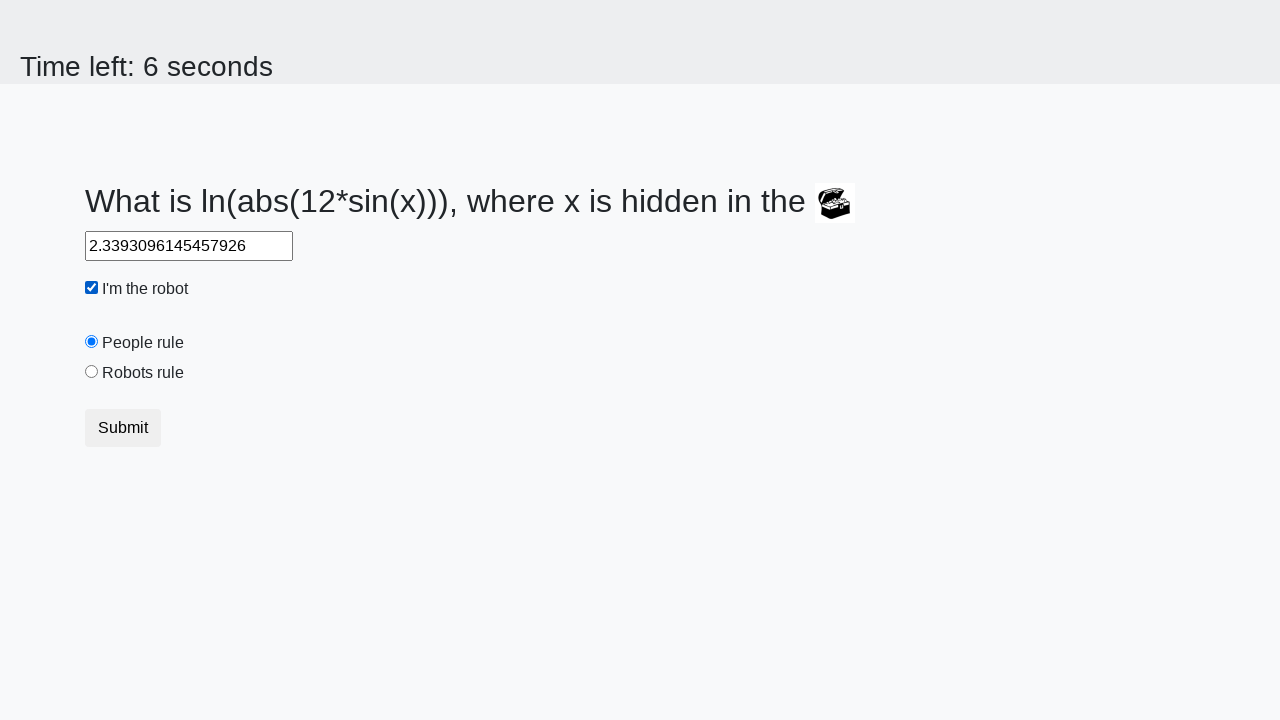

Selected the robots rule radio button at (92, 372) on #robotsRule
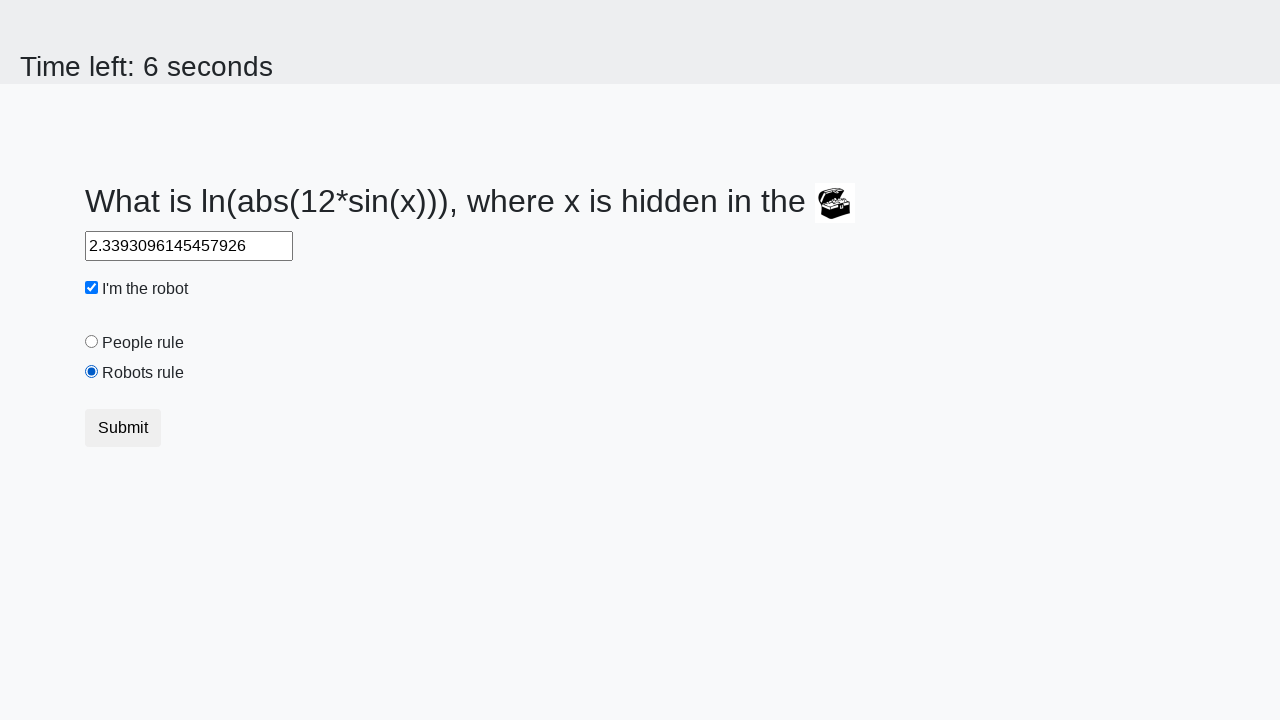

Submitted the form at (123, 428) on button.btn
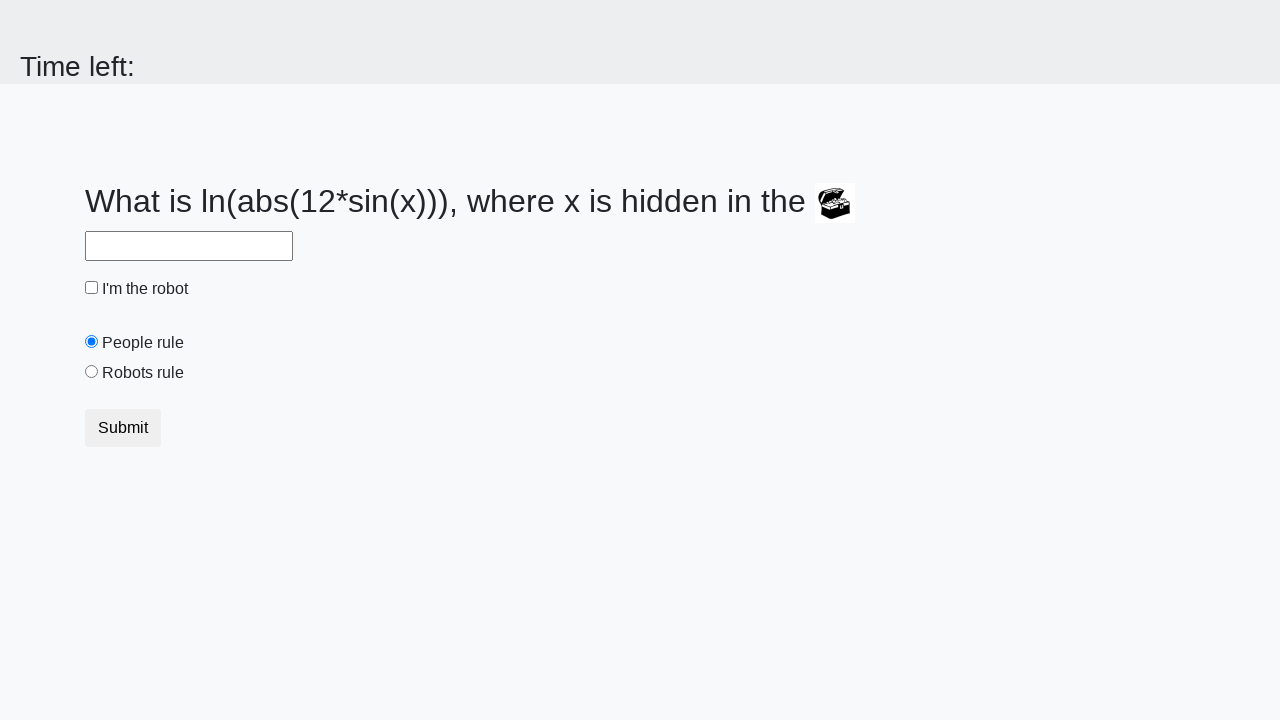

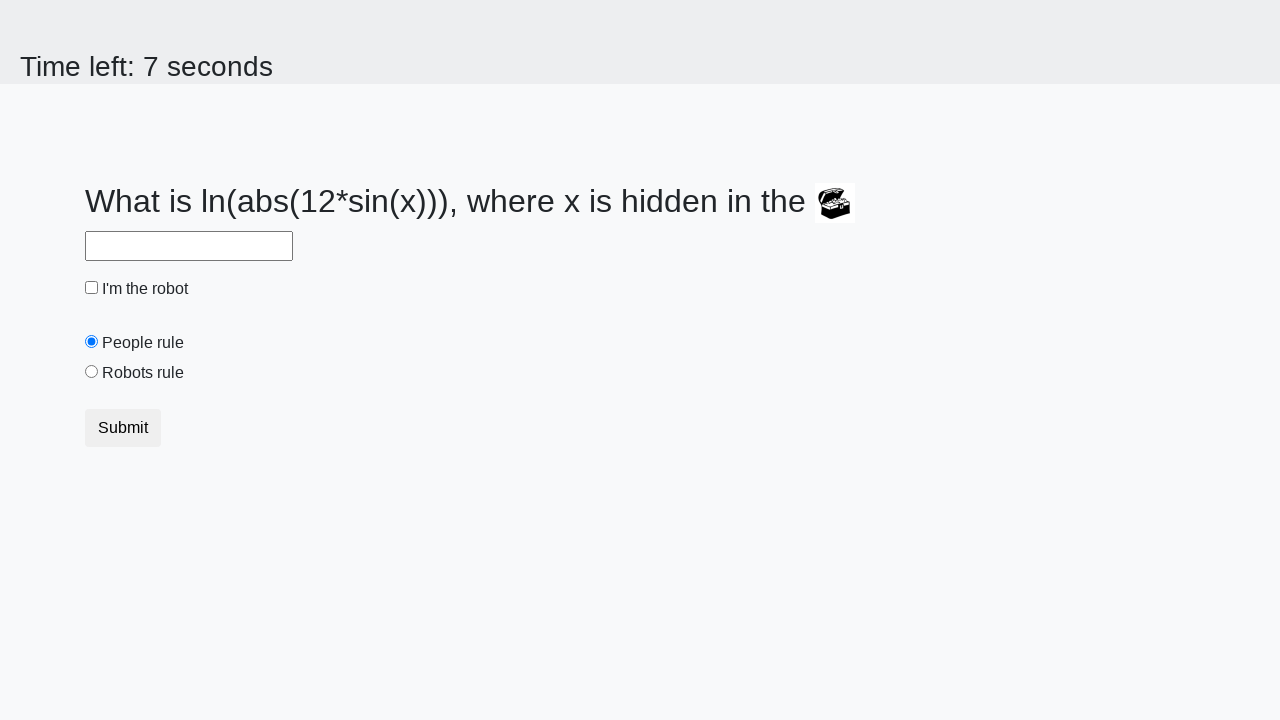